Tests that edits are saved when the edit field loses focus (blur event)

Starting URL: https://demo.playwright.dev/todomvc

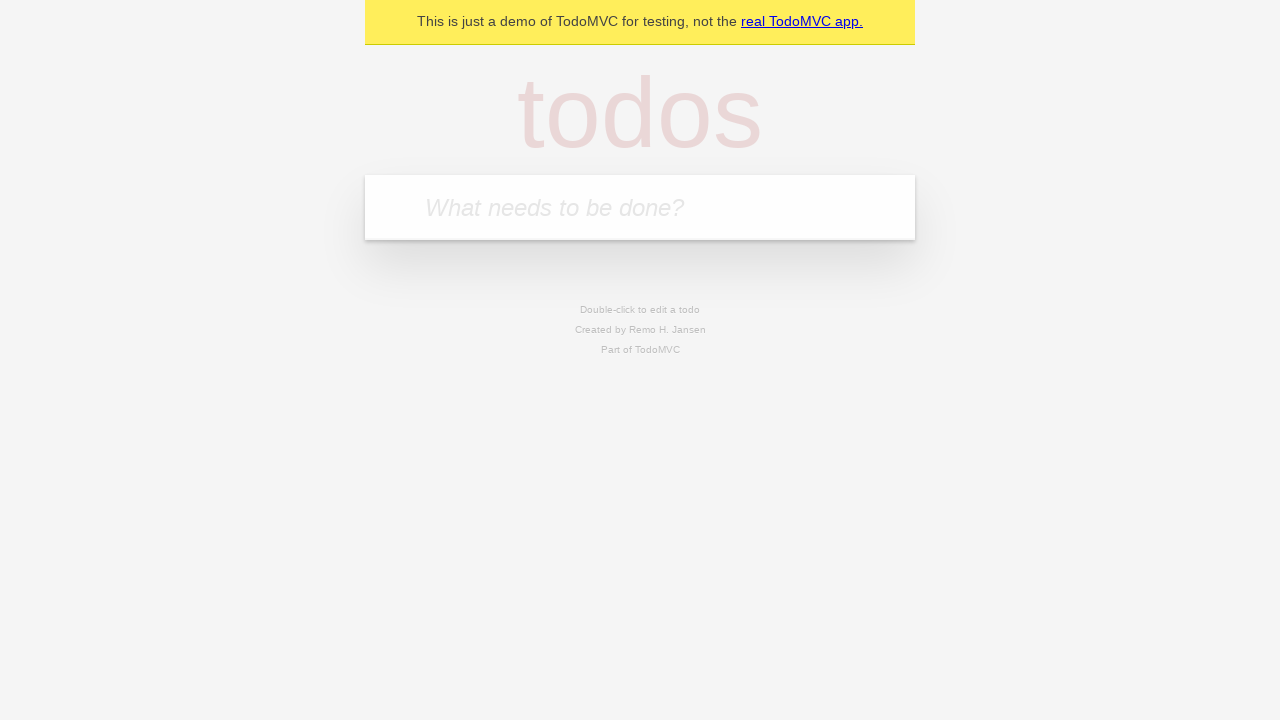

Filled todo input with 'buy some cheese' on internal:attr=[placeholder="What needs to be done?"i]
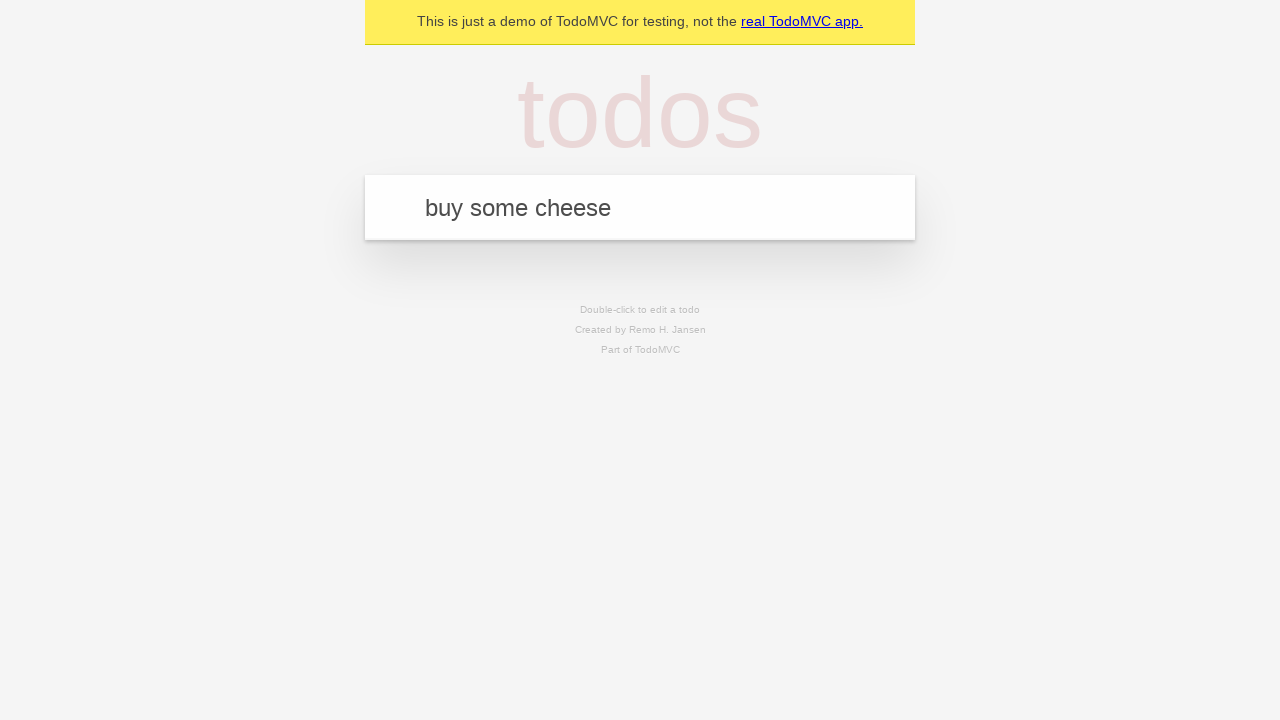

Pressed Enter to create todo 'buy some cheese' on internal:attr=[placeholder="What needs to be done?"i]
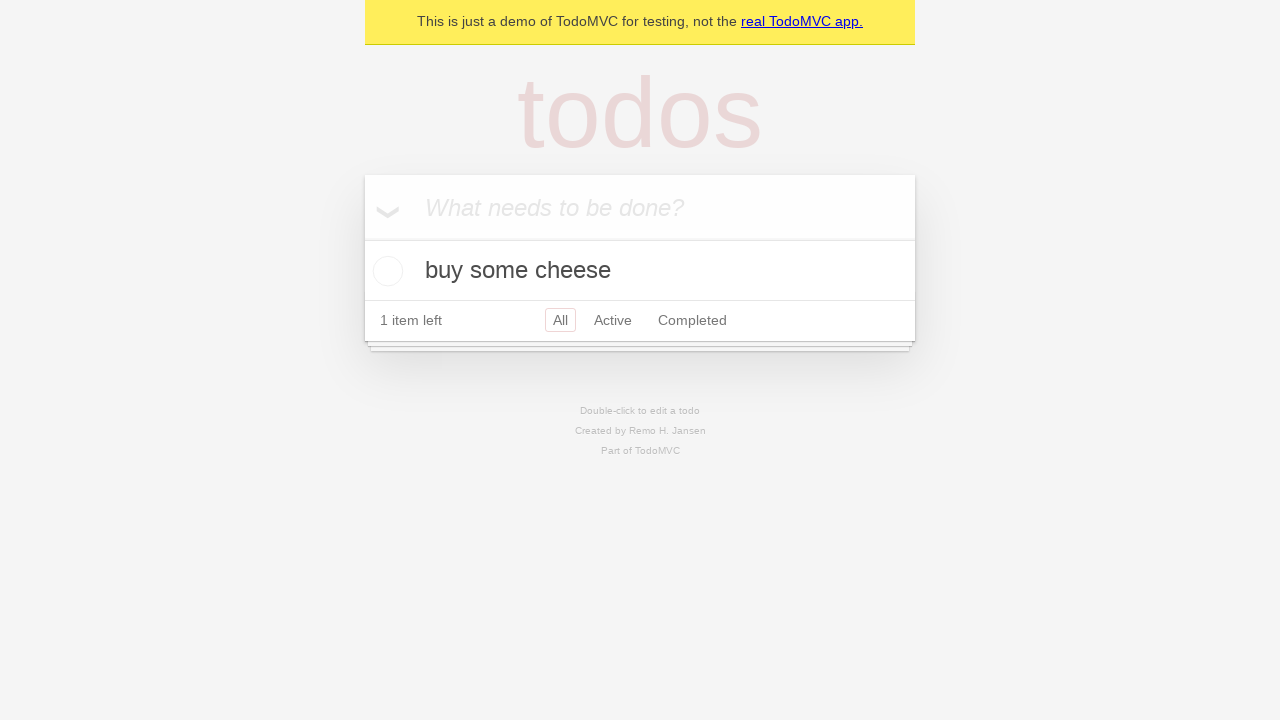

Filled todo input with 'feed the cat' on internal:attr=[placeholder="What needs to be done?"i]
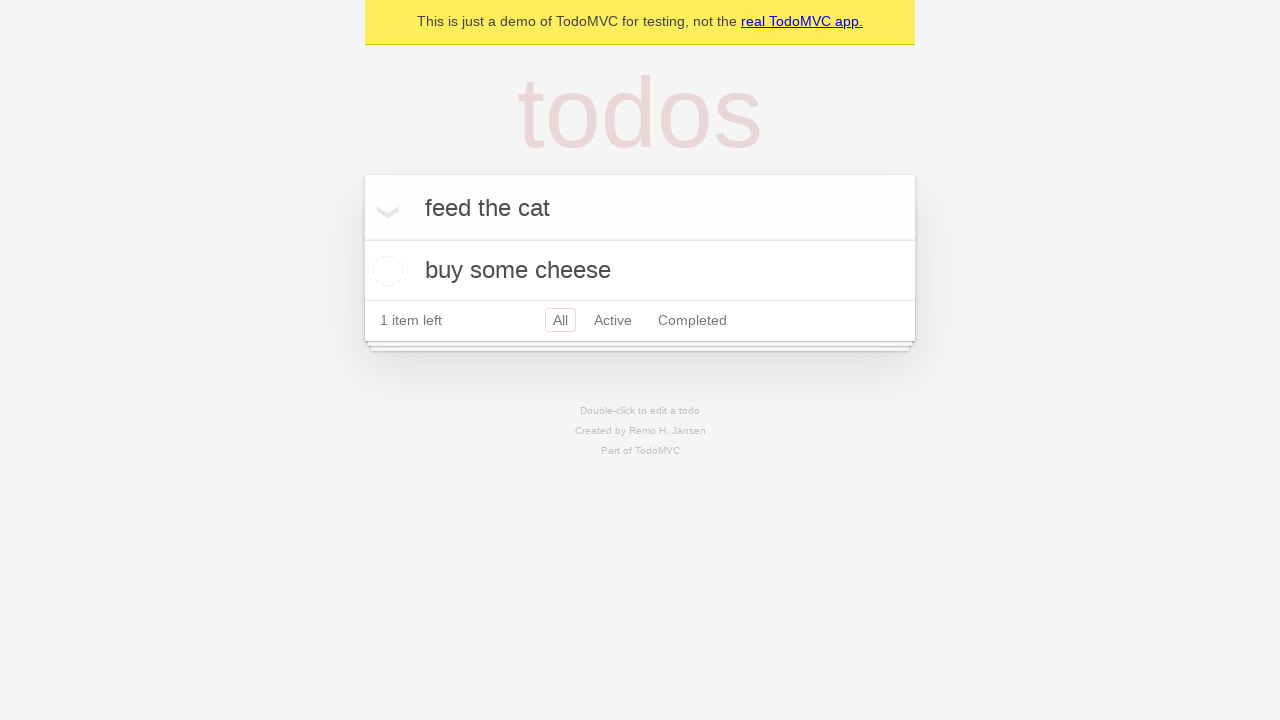

Pressed Enter to create todo 'feed the cat' on internal:attr=[placeholder="What needs to be done?"i]
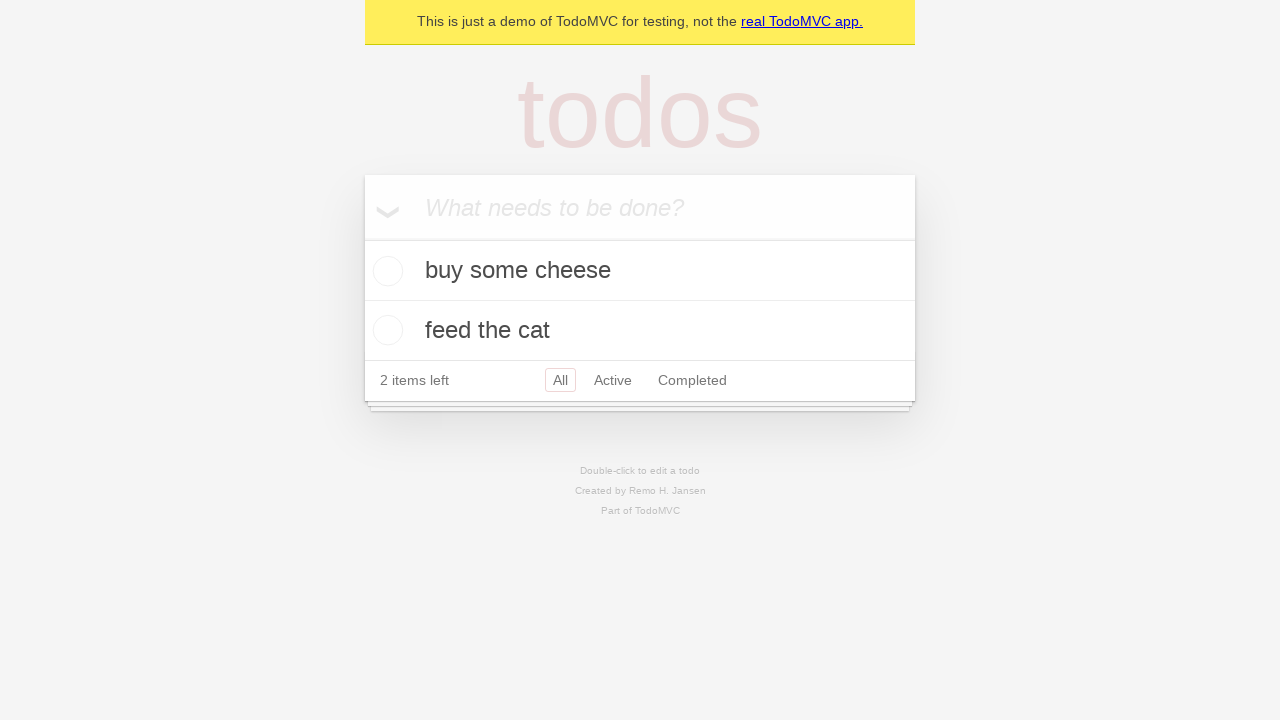

Filled todo input with 'book a doctors appointment' on internal:attr=[placeholder="What needs to be done?"i]
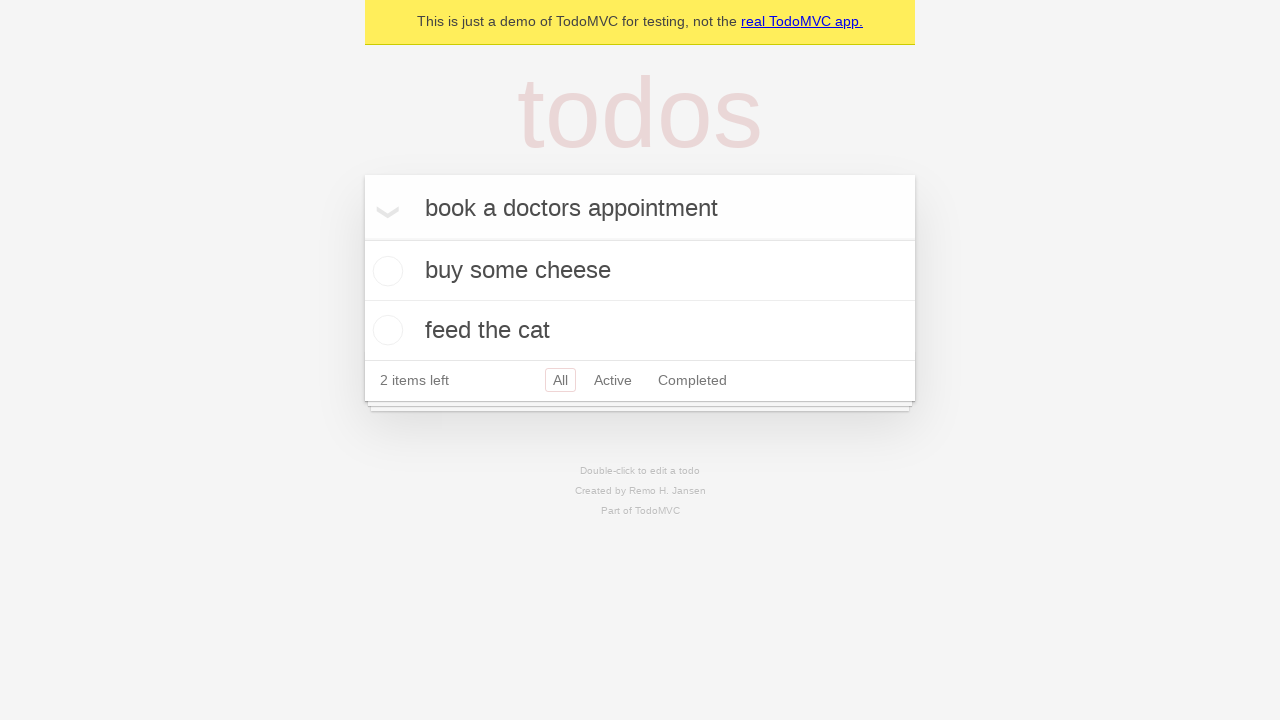

Pressed Enter to create todo 'book a doctors appointment' on internal:attr=[placeholder="What needs to be done?"i]
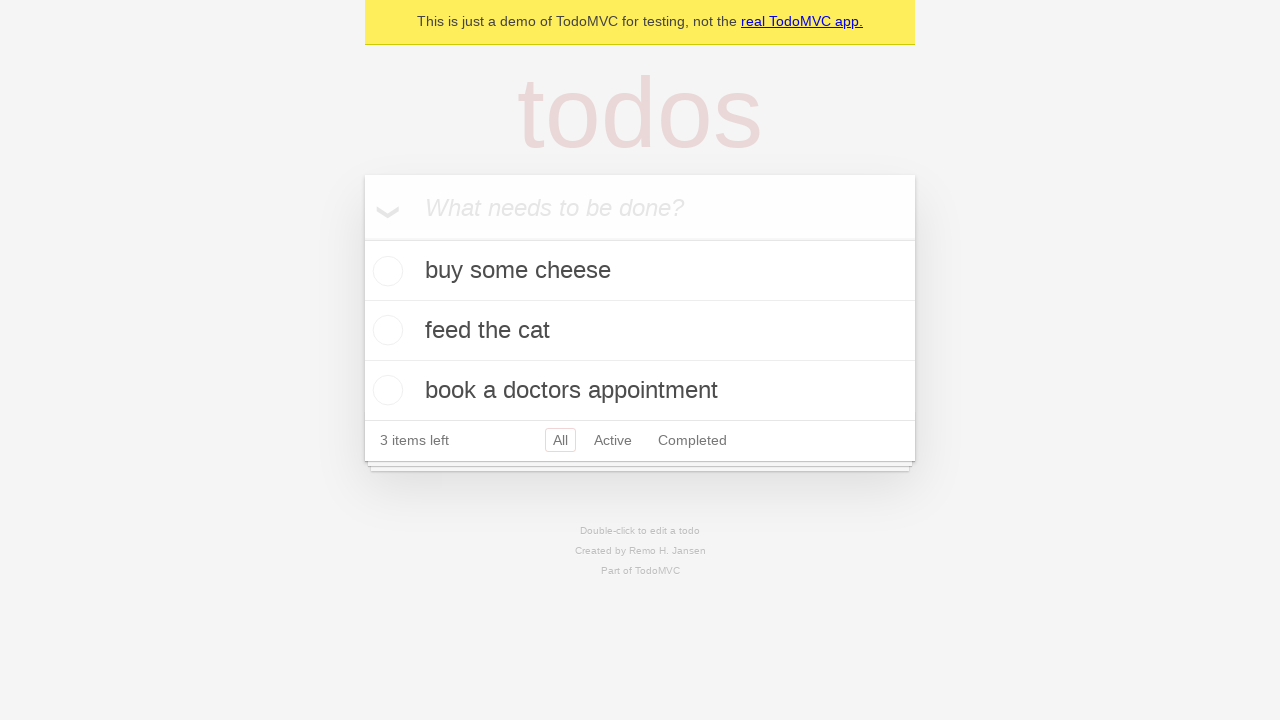

Double-clicked second todo item to enter edit mode at (640, 331) on internal:testid=[data-testid="todo-item"s] >> nth=1
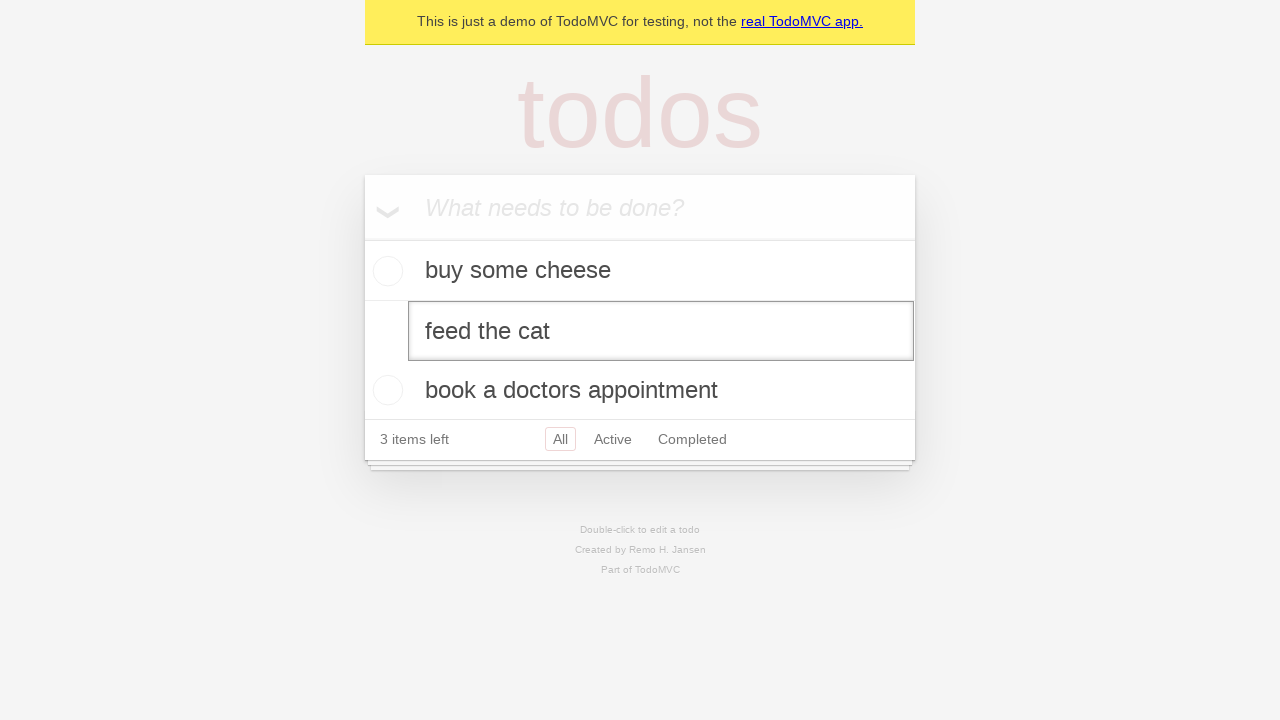

Filled edit field with 'buy some sausages' on internal:testid=[data-testid="todo-item"s] >> nth=1 >> internal:role=textbox[nam
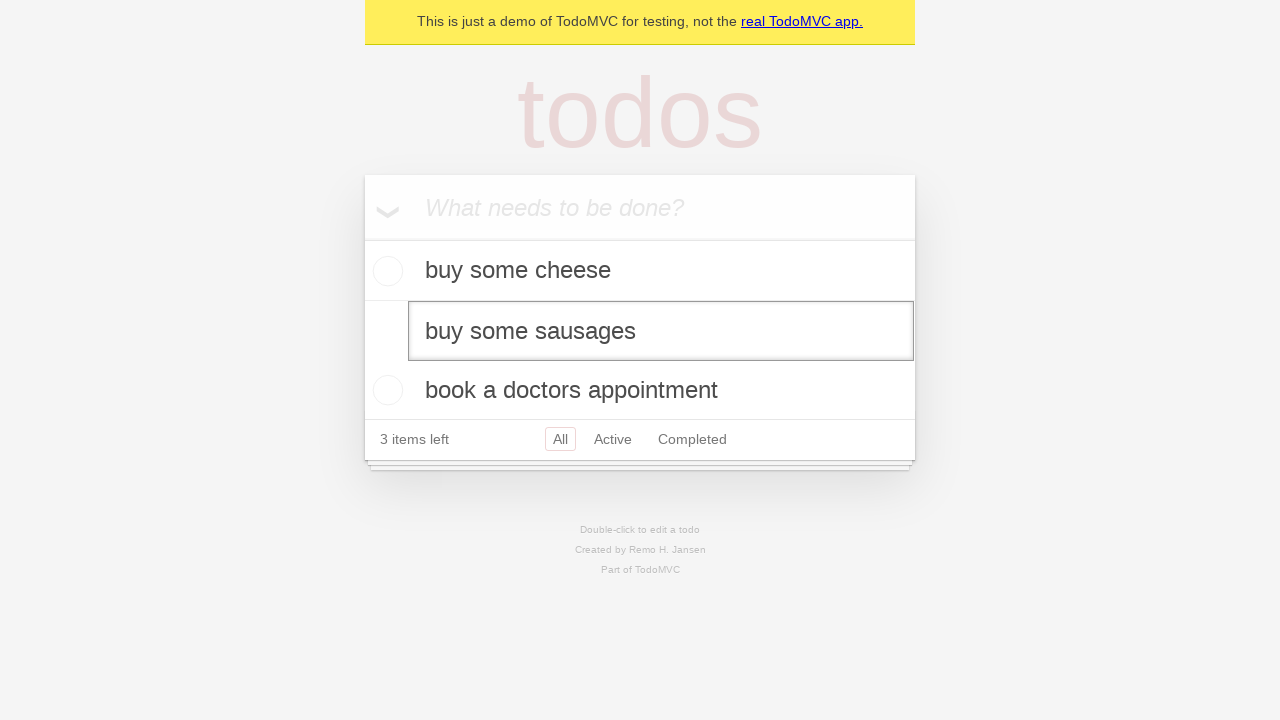

Dispatched blur event to save edit on field loss of focus
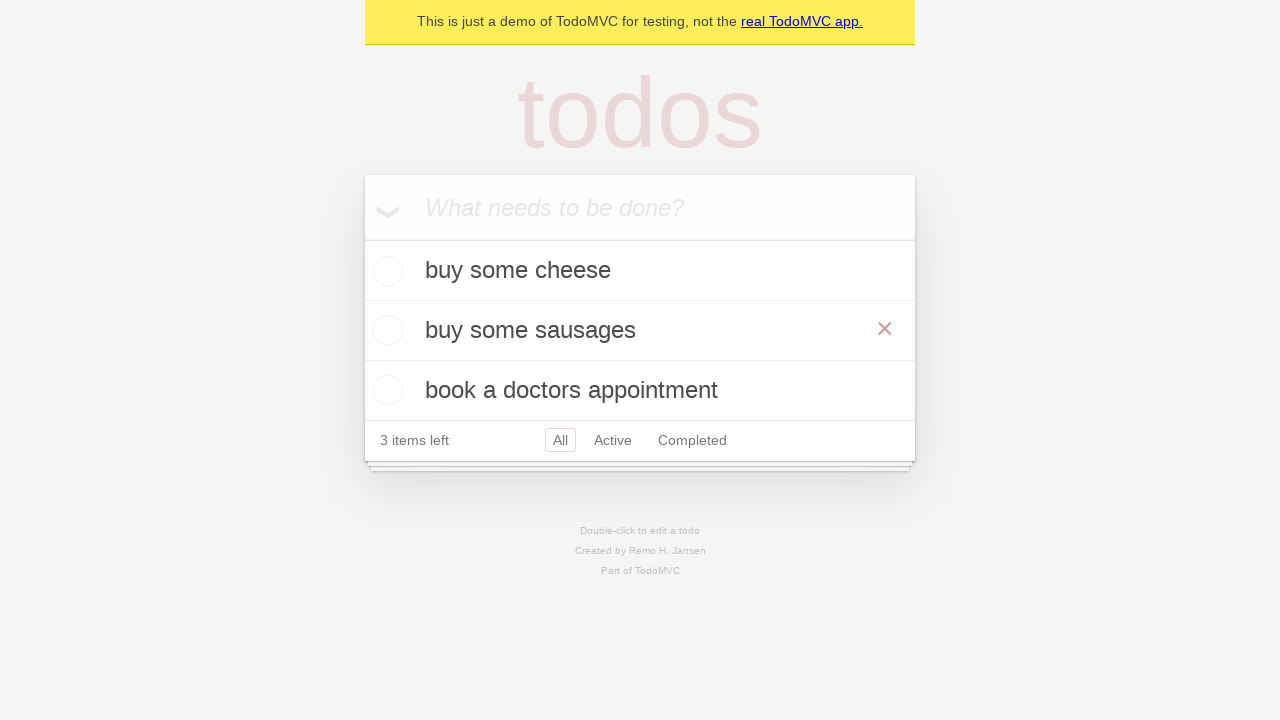

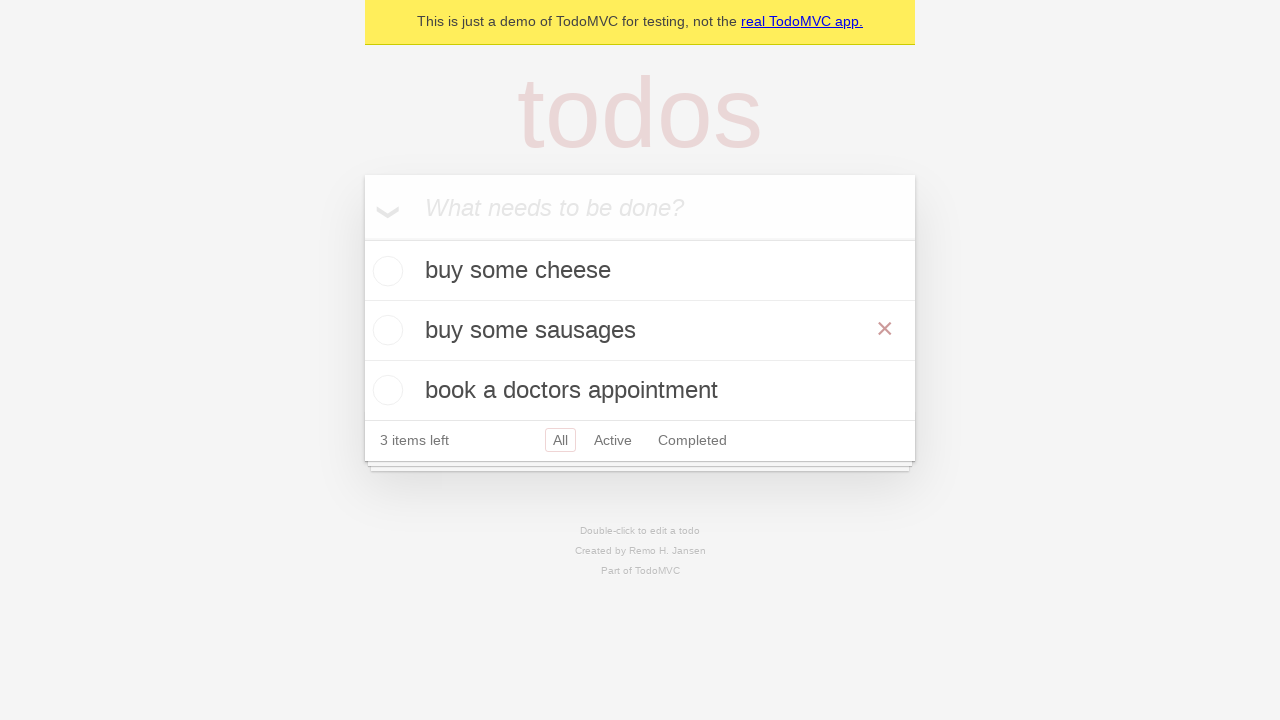